Tests the search functionality on a web table by entering "Rice" in the search field and verifying that filtered results contain the search term

Starting URL: https://rahulshettyacademy.com/seleniumPractise/#/offers

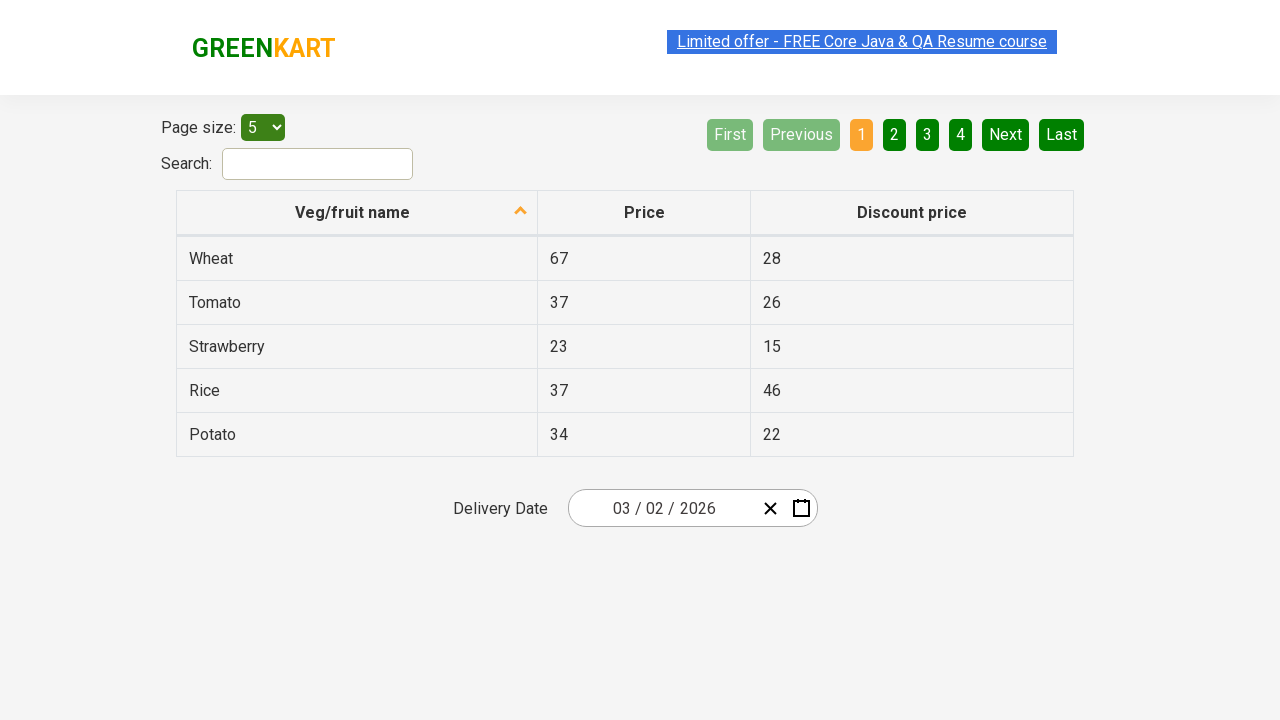

Entered 'Rice' in the search field on #search-field
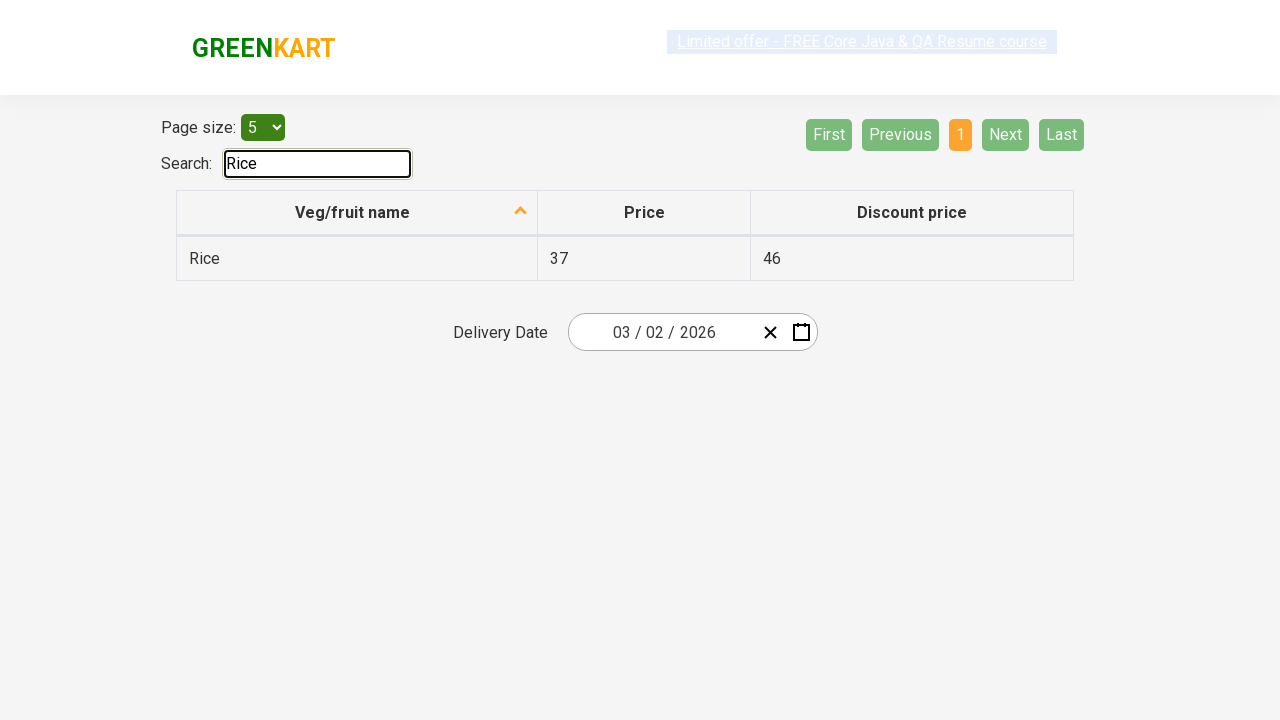

Waited for table to update with filtered results
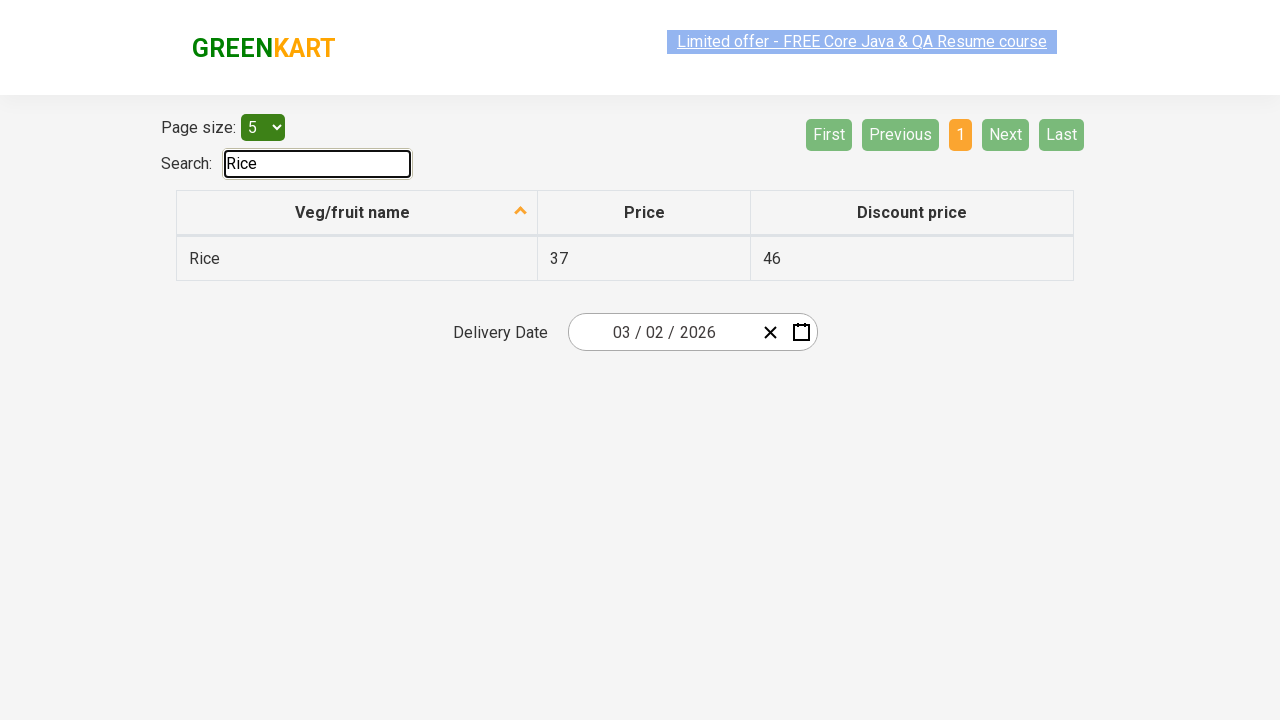

Verified that table rows with search results are displayed
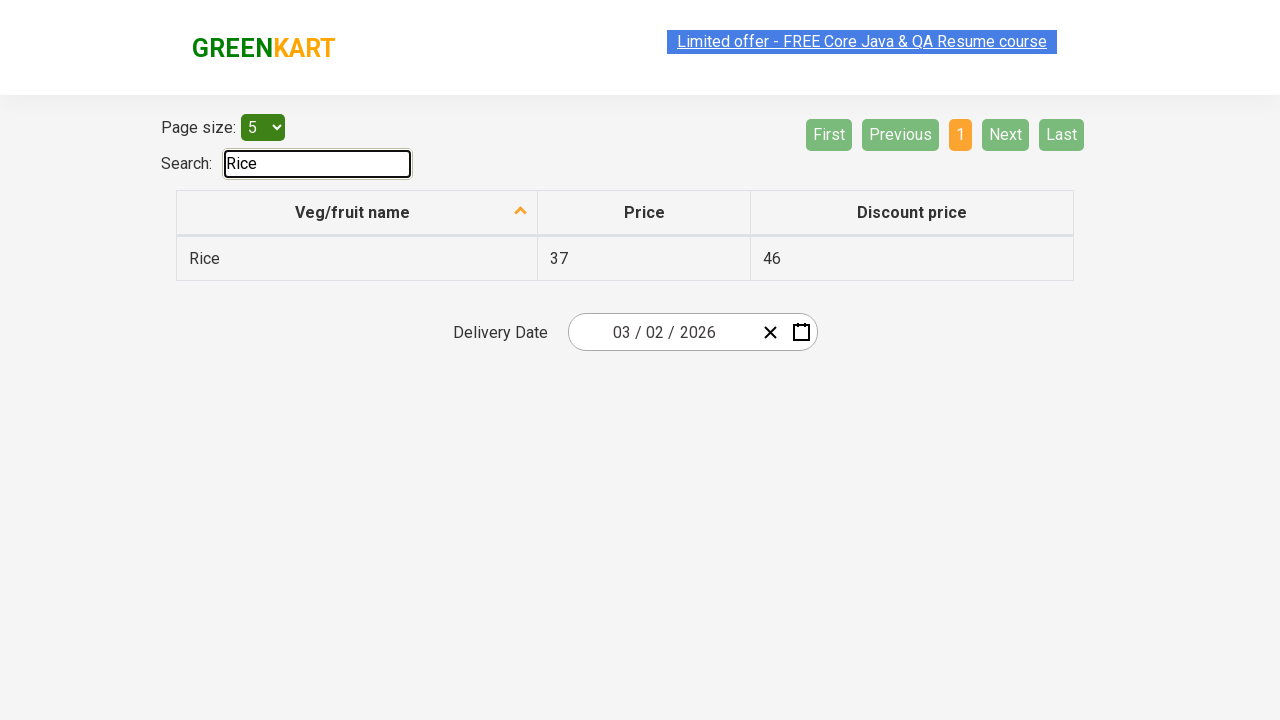

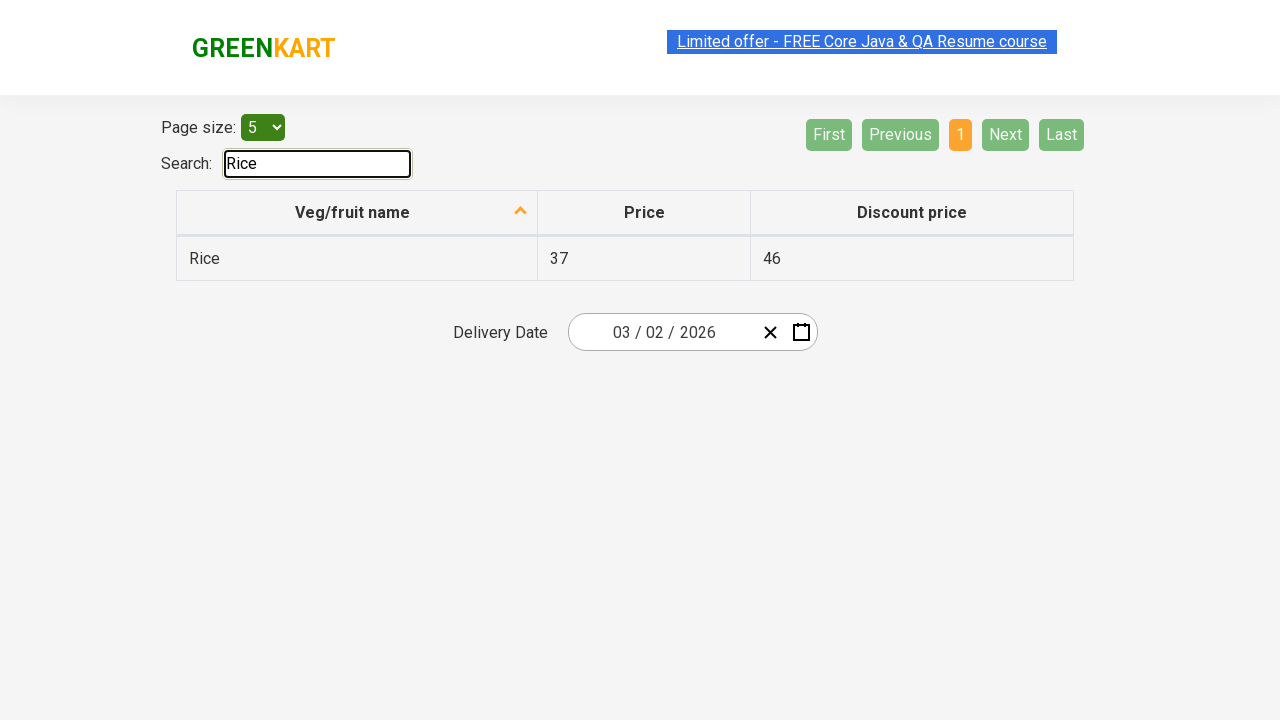